Tests JavaScript alert handling including simple alerts, confirmation dialogs, and prompt dialogs on a practice page. It clicks buttons to trigger each alert type, accepts/dismisses them, and enters text into prompt alerts.

Starting URL: https://the-internet.herokuapp.com/javascript_alerts

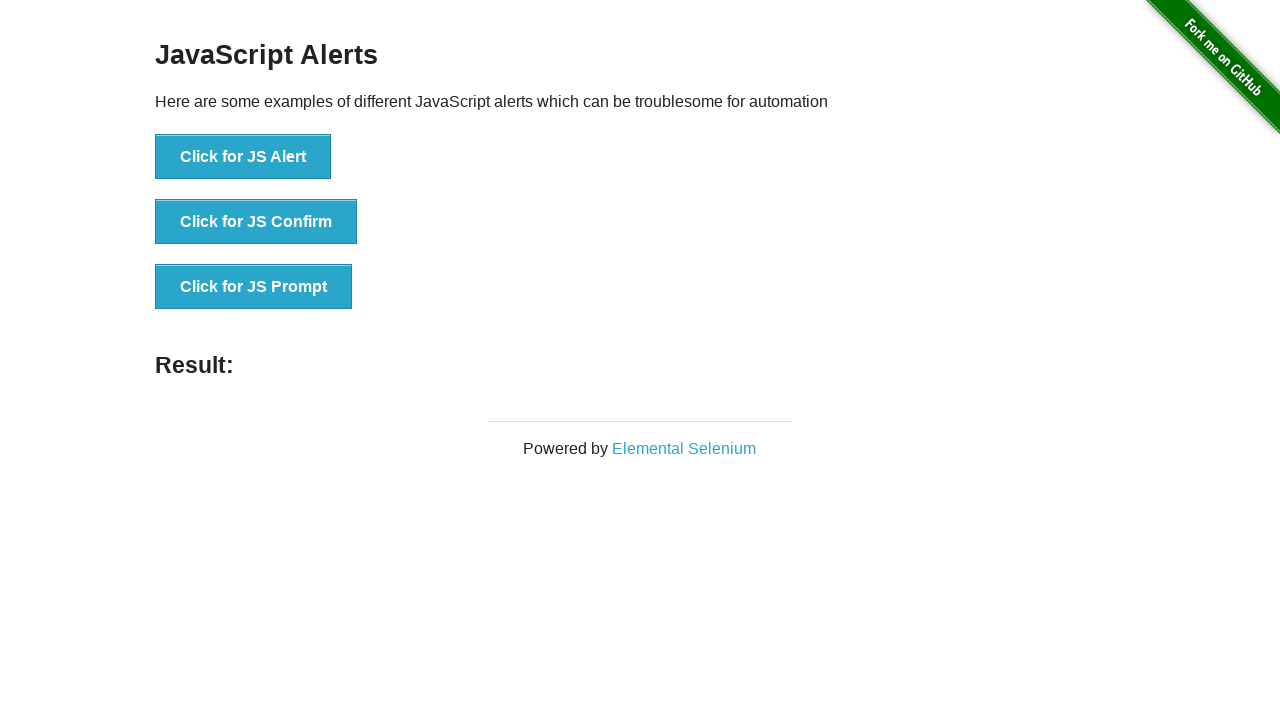

Clicked button to trigger simple JavaScript alert at (243, 157) on xpath=//button[text()='Click for JS Alert']
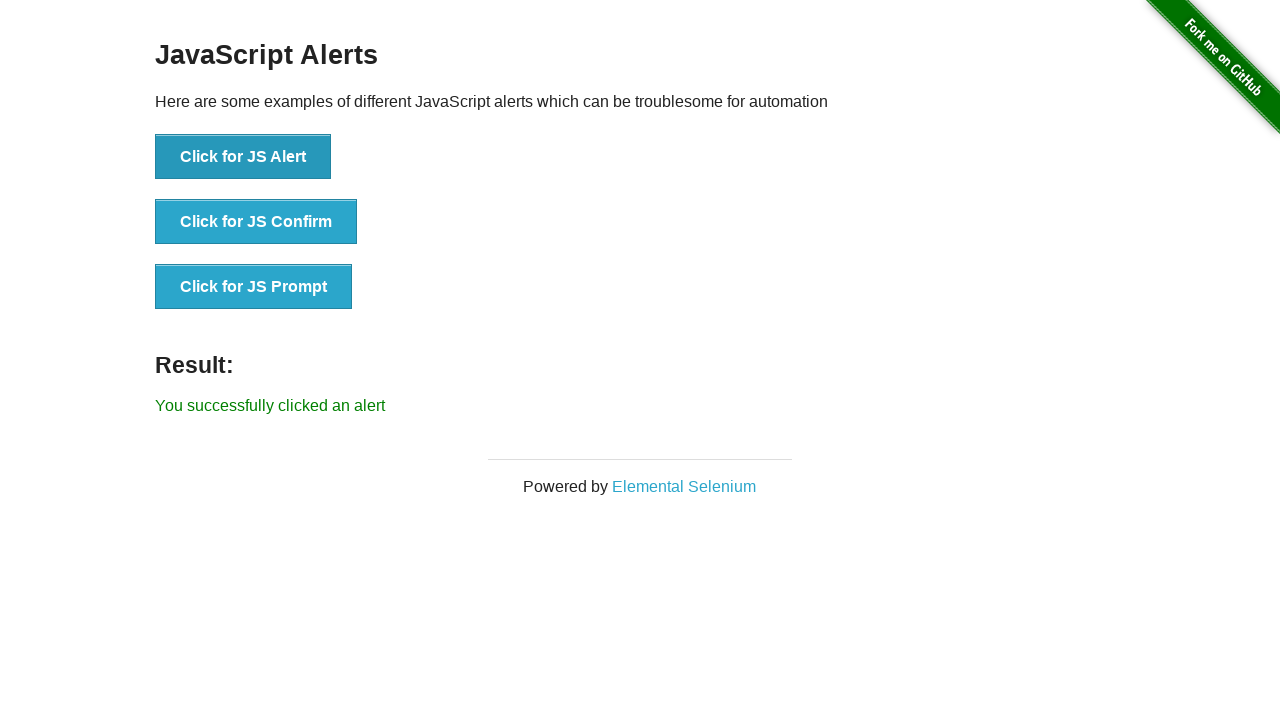

Set up dialog handler and clicked JS Alert button again at (243, 157) on xpath=//button[text()='Click for JS Alert']
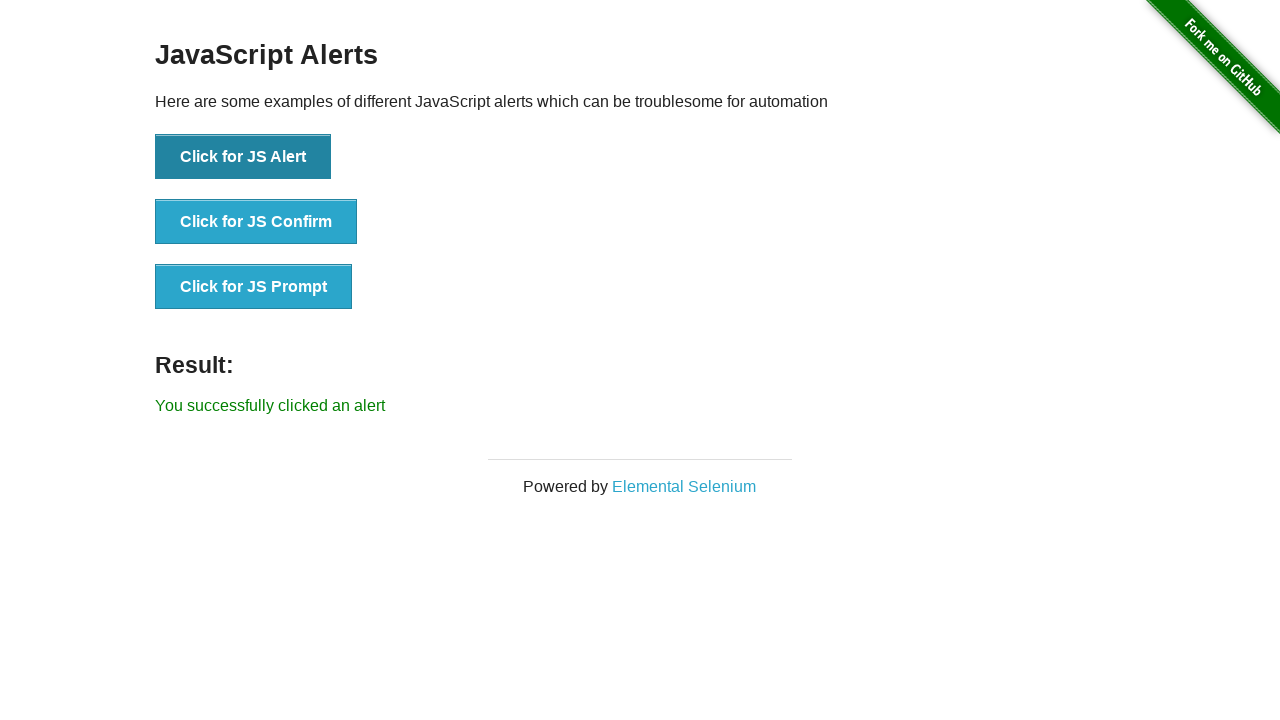

Clicked button to trigger confirmation dialog and dismissed it at (256, 222) on xpath=//button[text()='Click for JS Confirm']
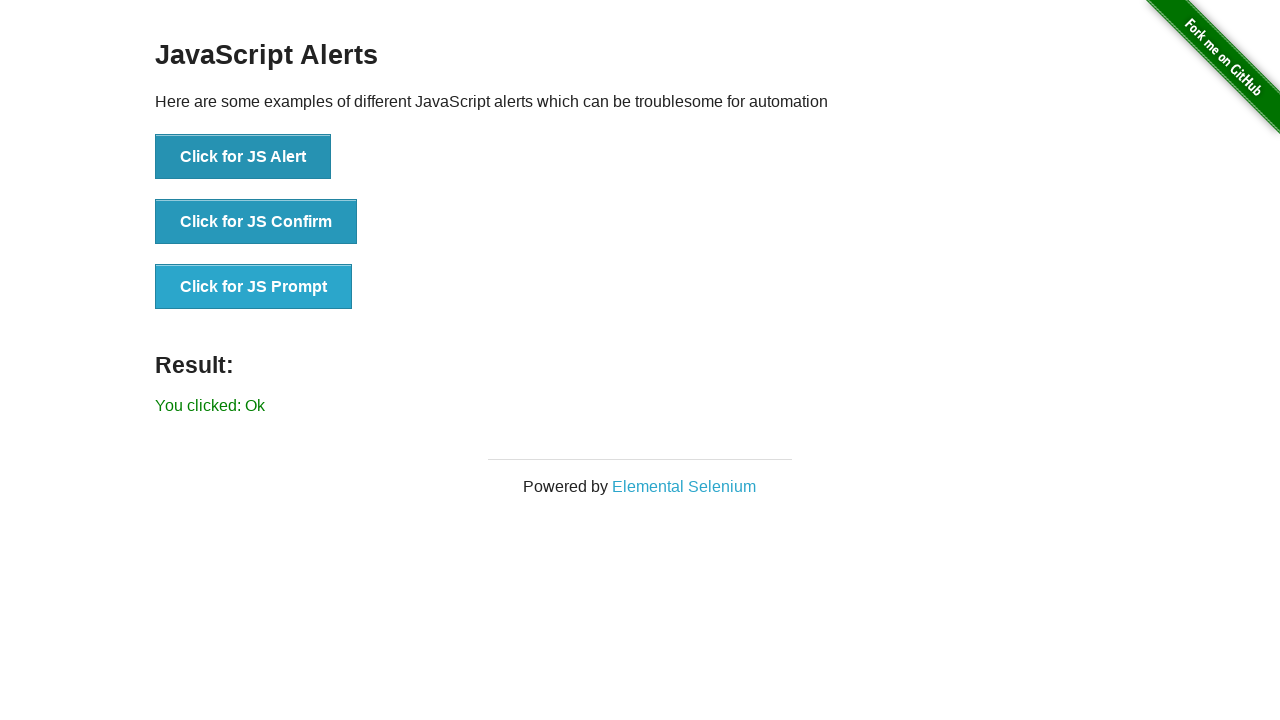

Clicked button to trigger prompt dialog and accepted with text 'Alert Automation Test' at (254, 287) on xpath=//button[text()='Click for JS Prompt']
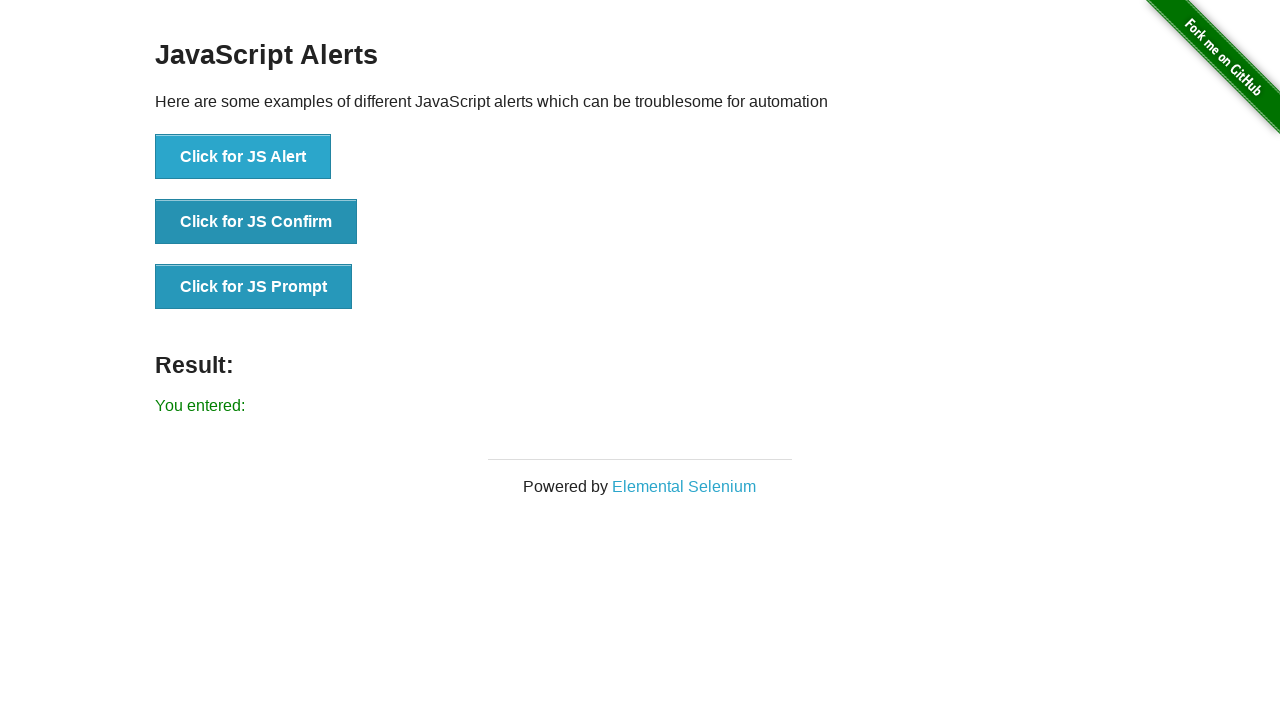

Result text element loaded on page
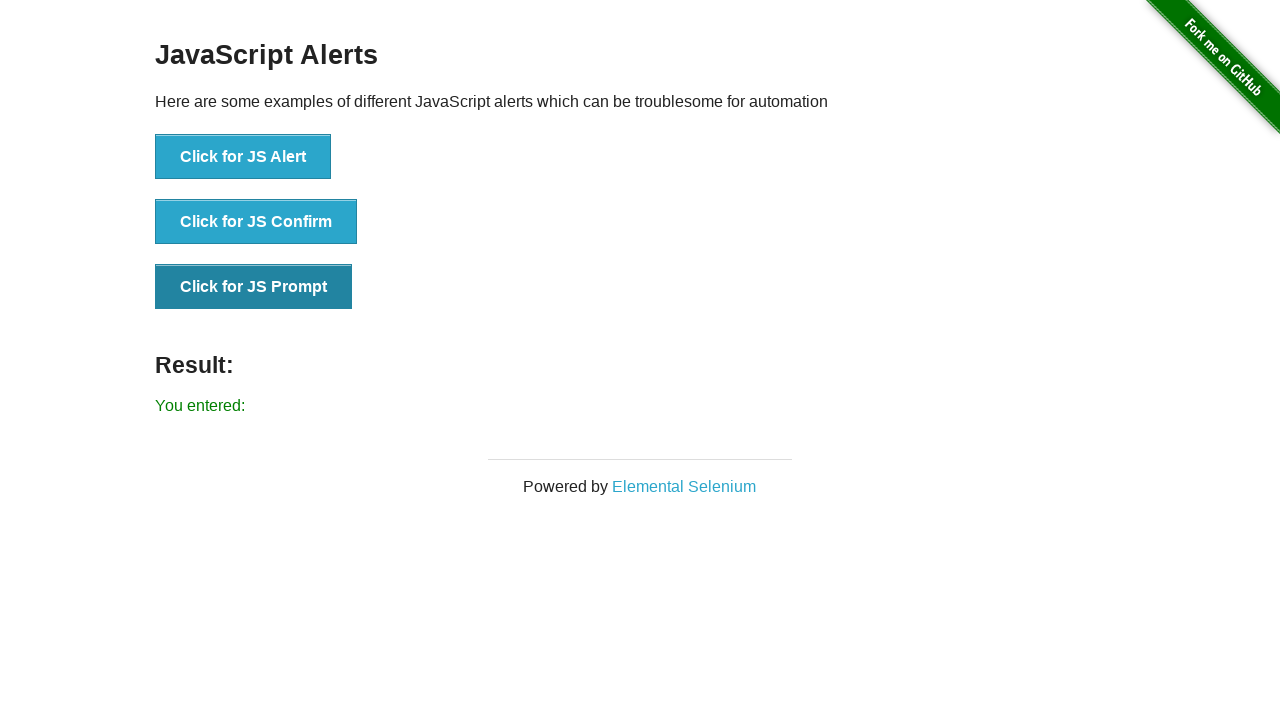

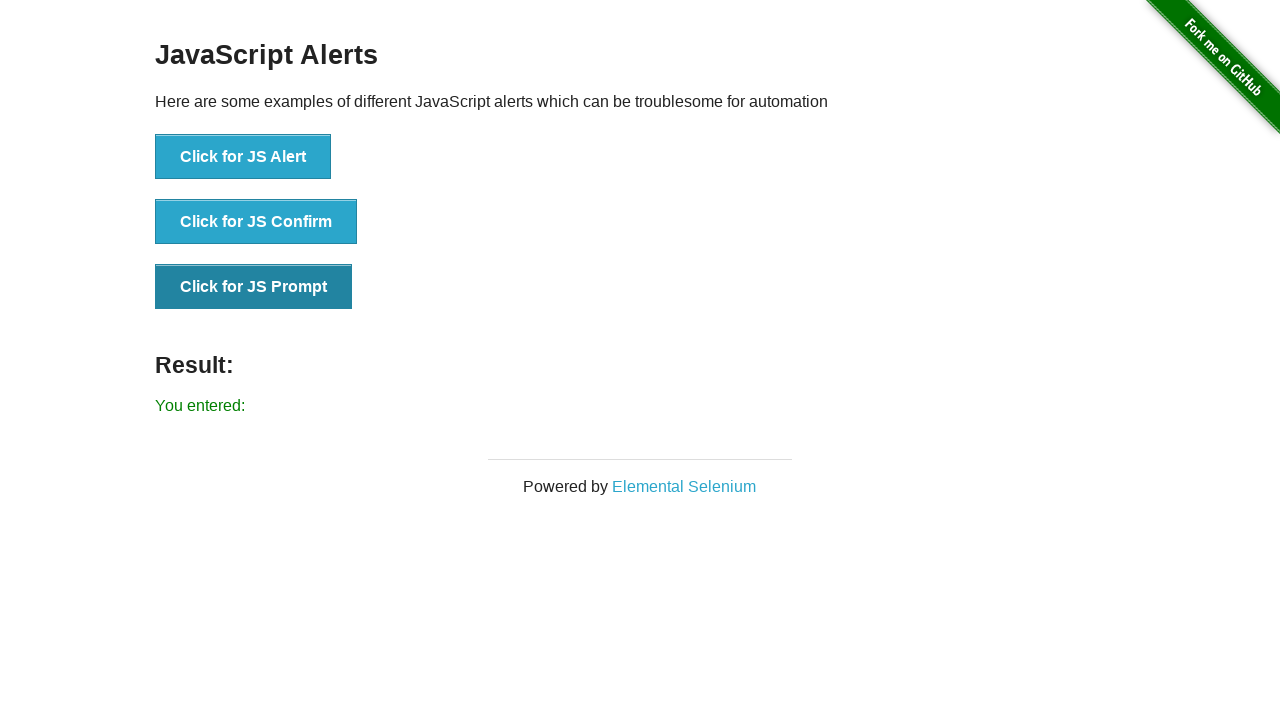